Navigates to the iLab Quality website and verifies the page title contains "ilab"

Starting URL: https://www.ilabquality.com/

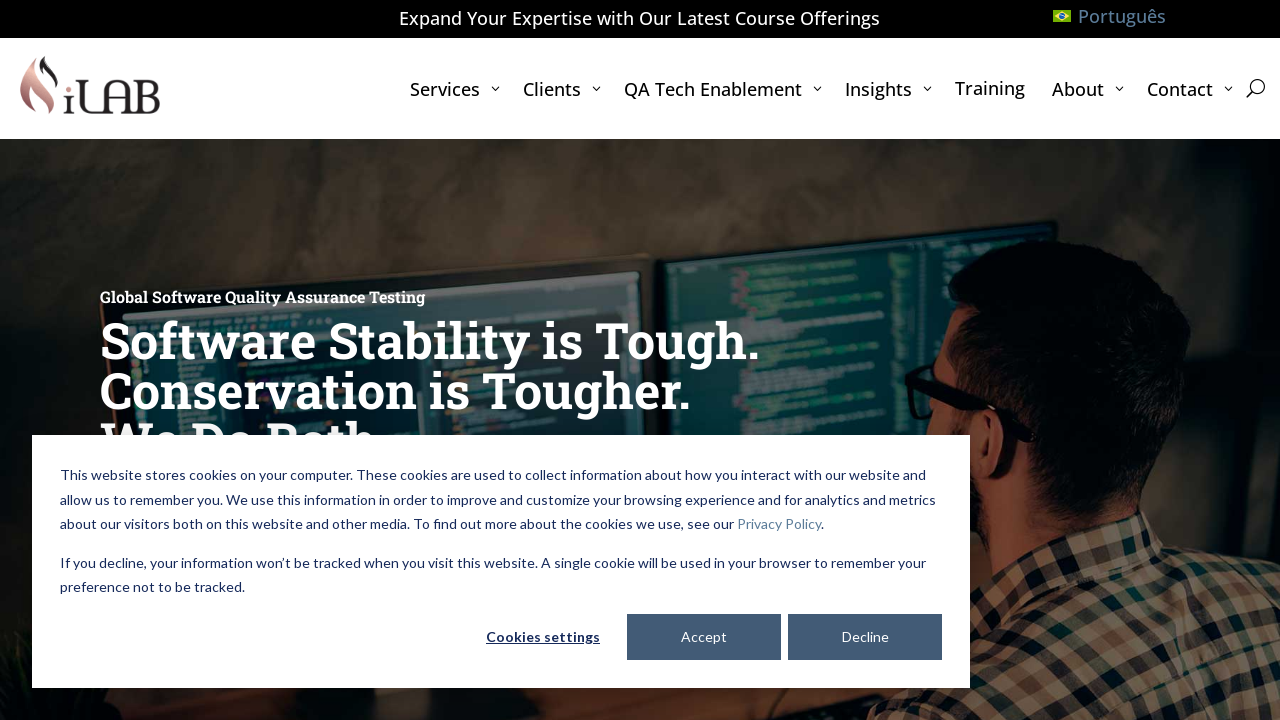

Navigated to https://www.ilabquality.com/
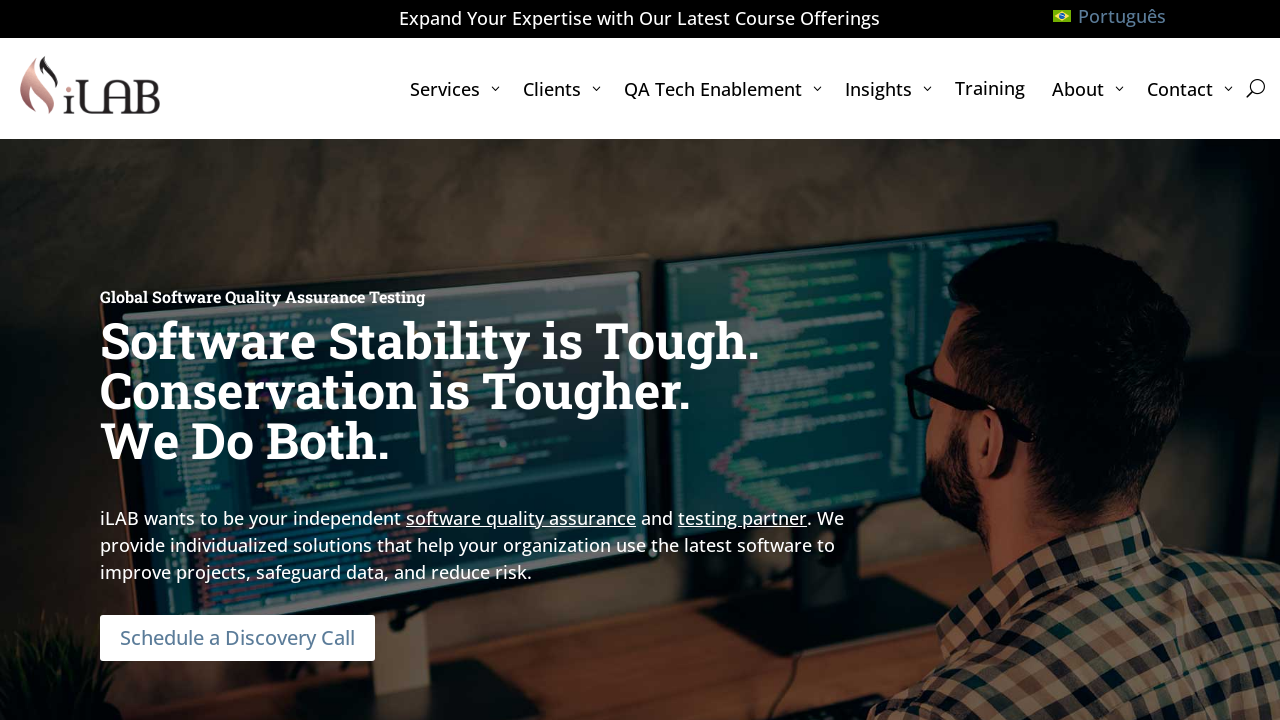

Page reached domcontentloaded state
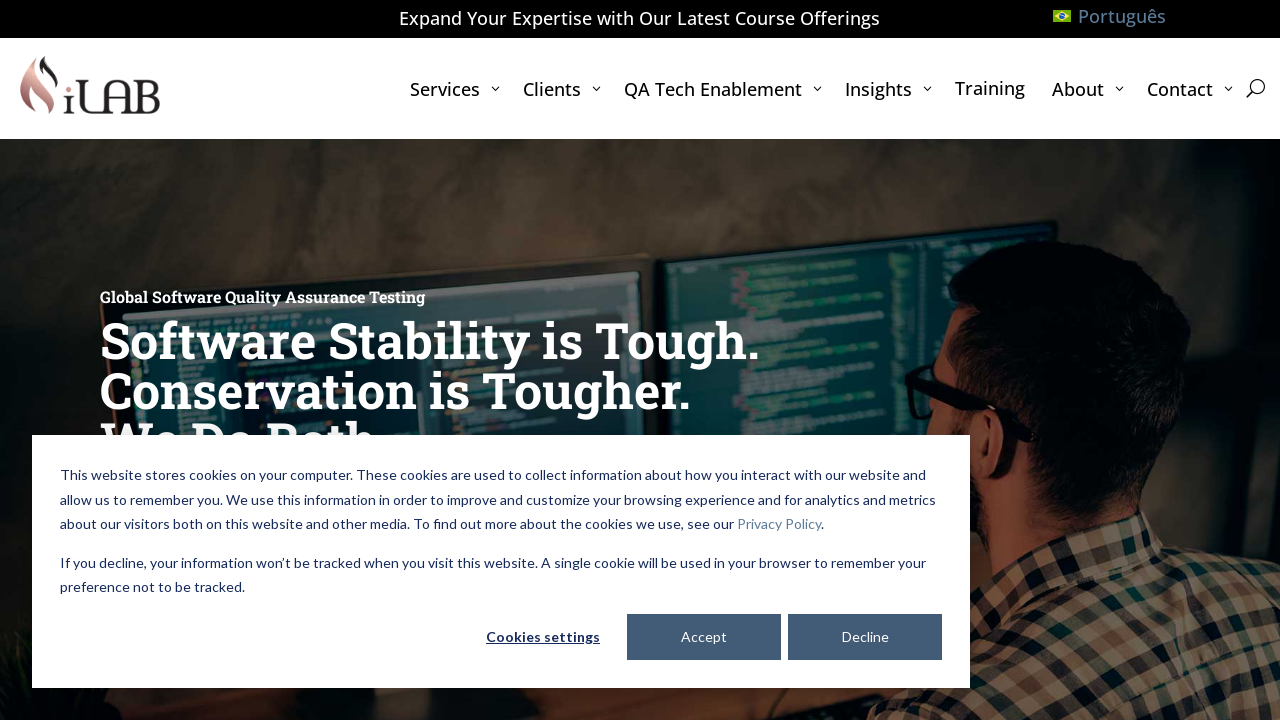

Verified page title contains 'ilab'
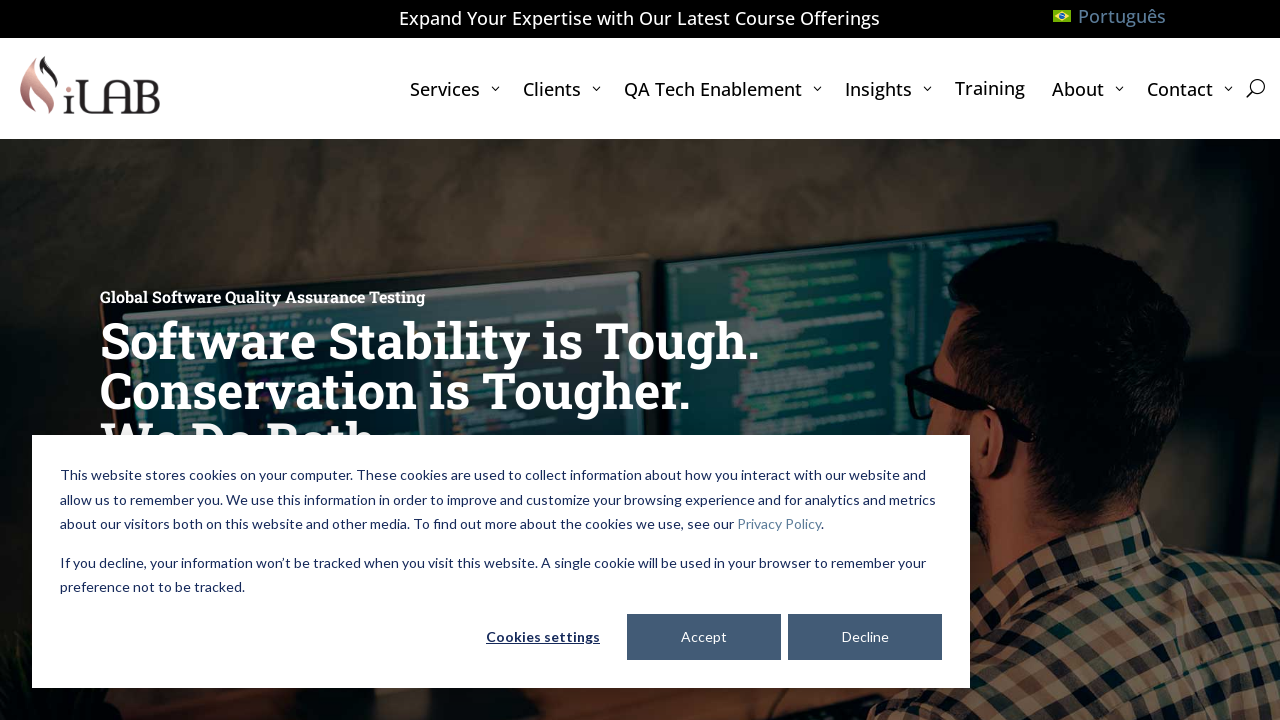

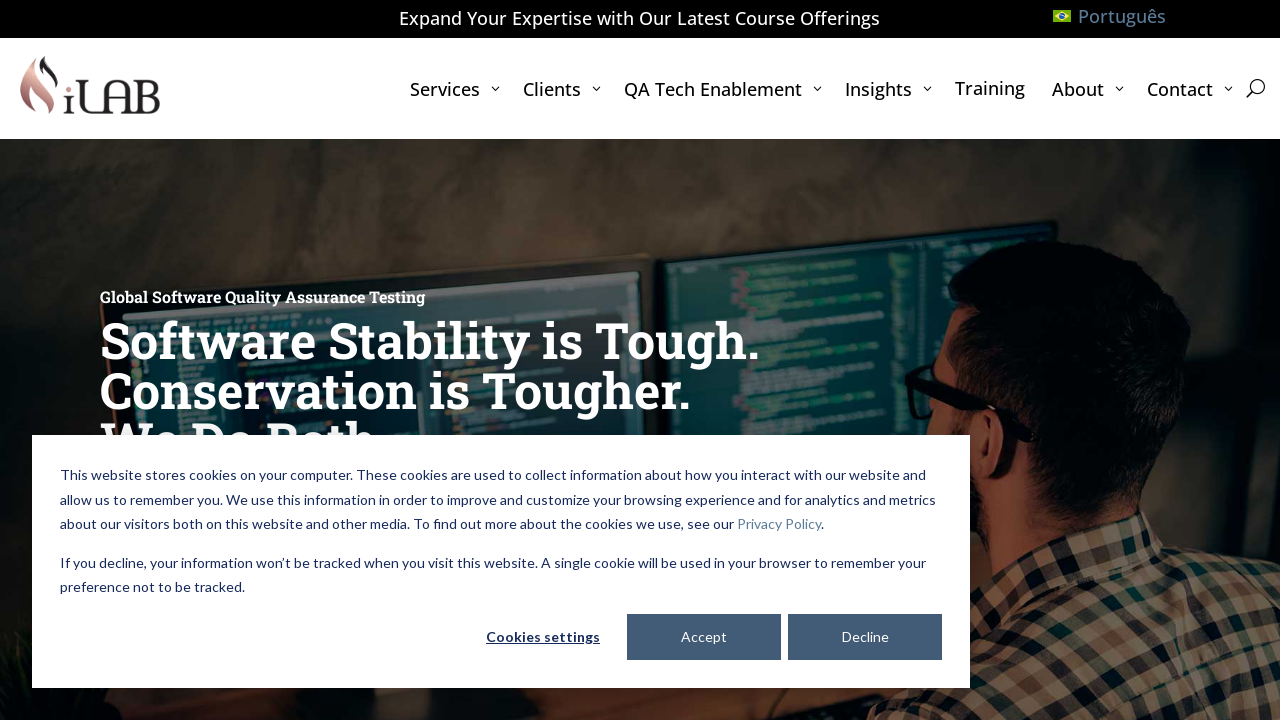